Navigates to the demo site and clicks the login navigation button to access the login page

Starting URL: http://demo.testim.io/

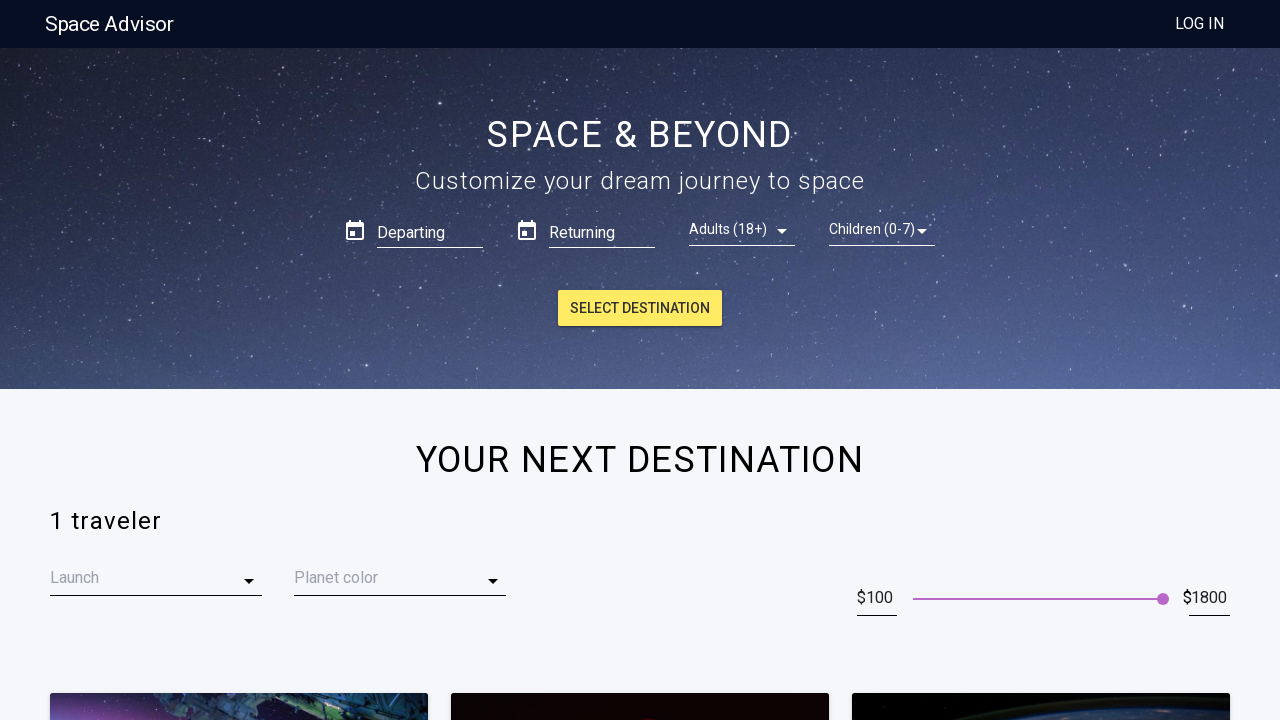

Navigated to demo site at http://demo.testim.io/
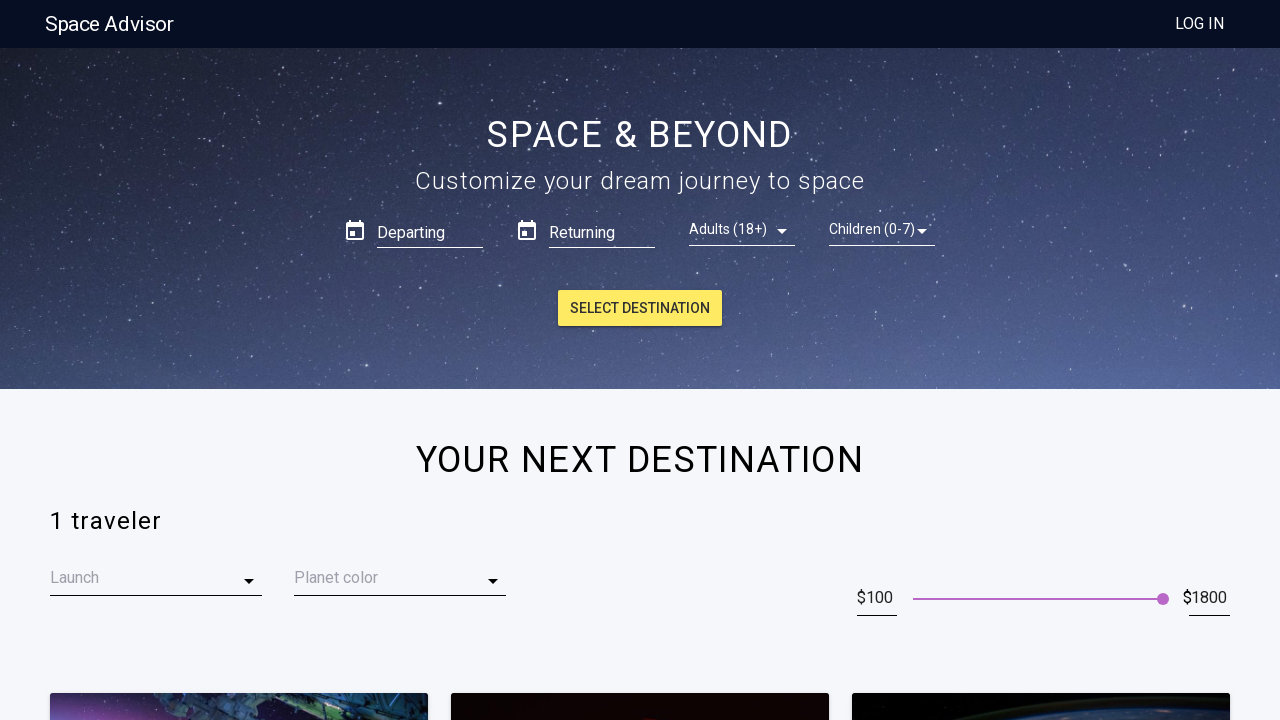

Clicked the login navigation button at (1199, 24) on .NavButton__nav-button___34wHC
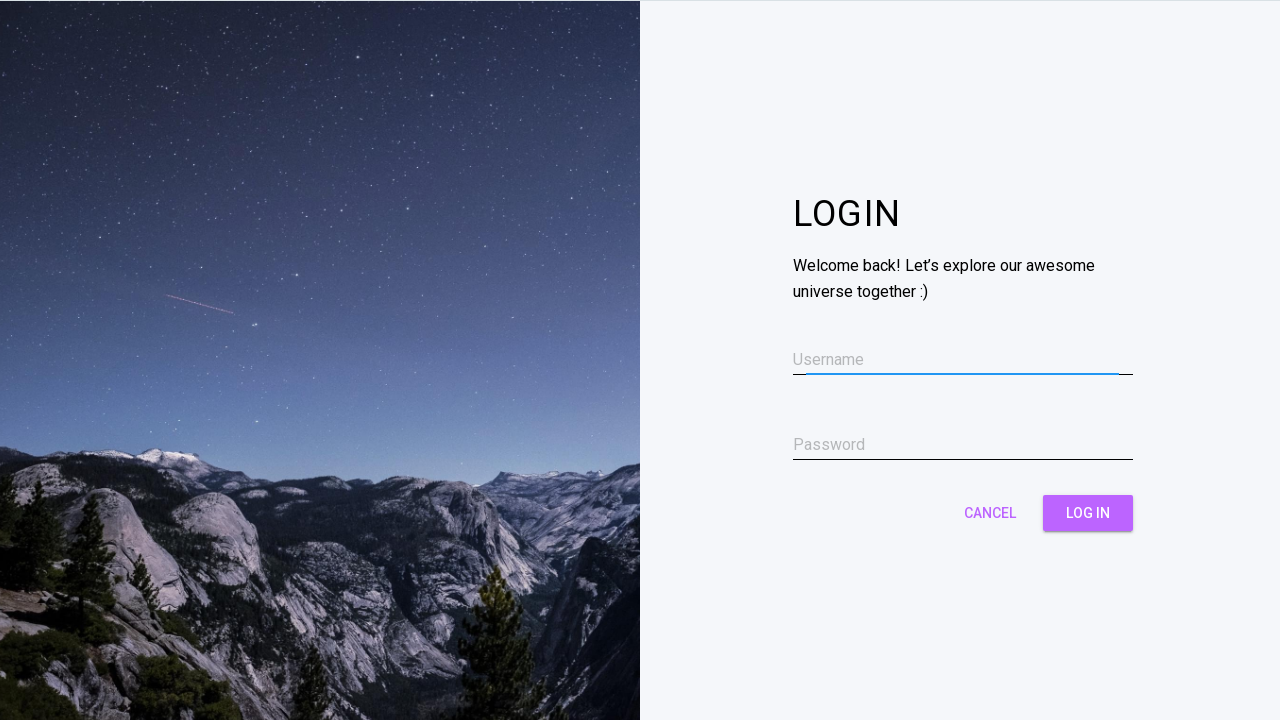

Waited for page to load after clicking login button
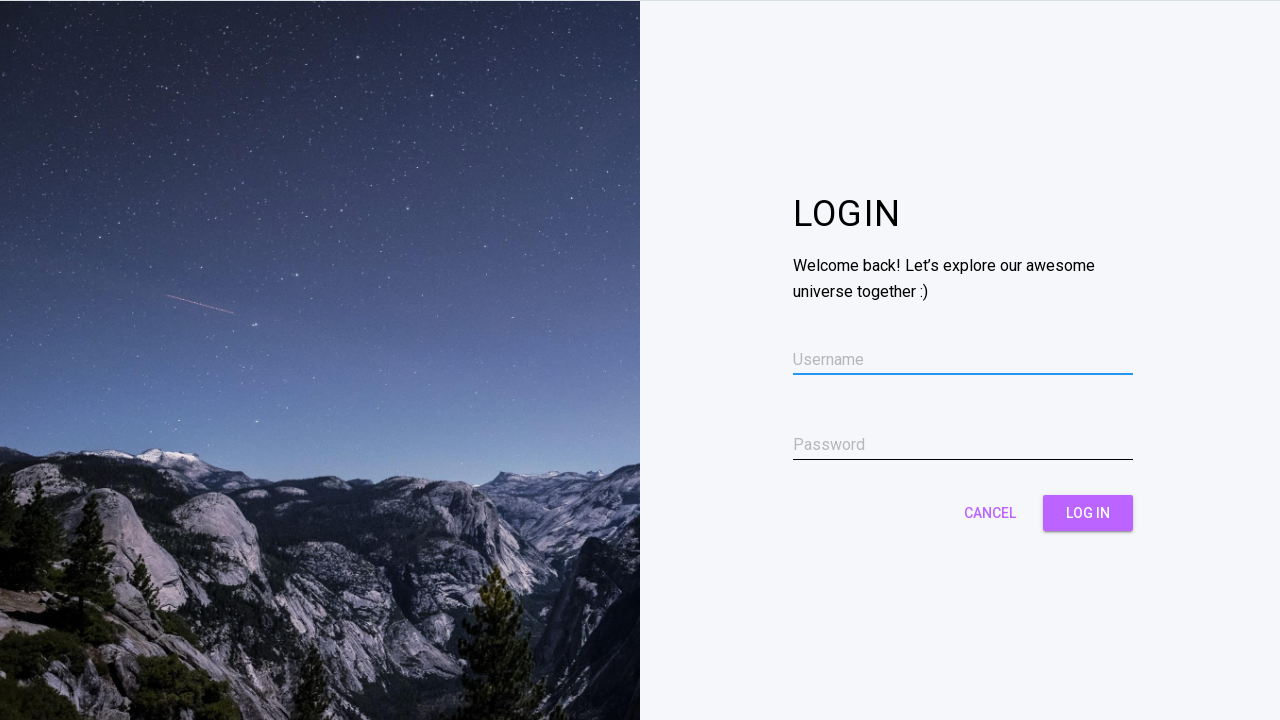

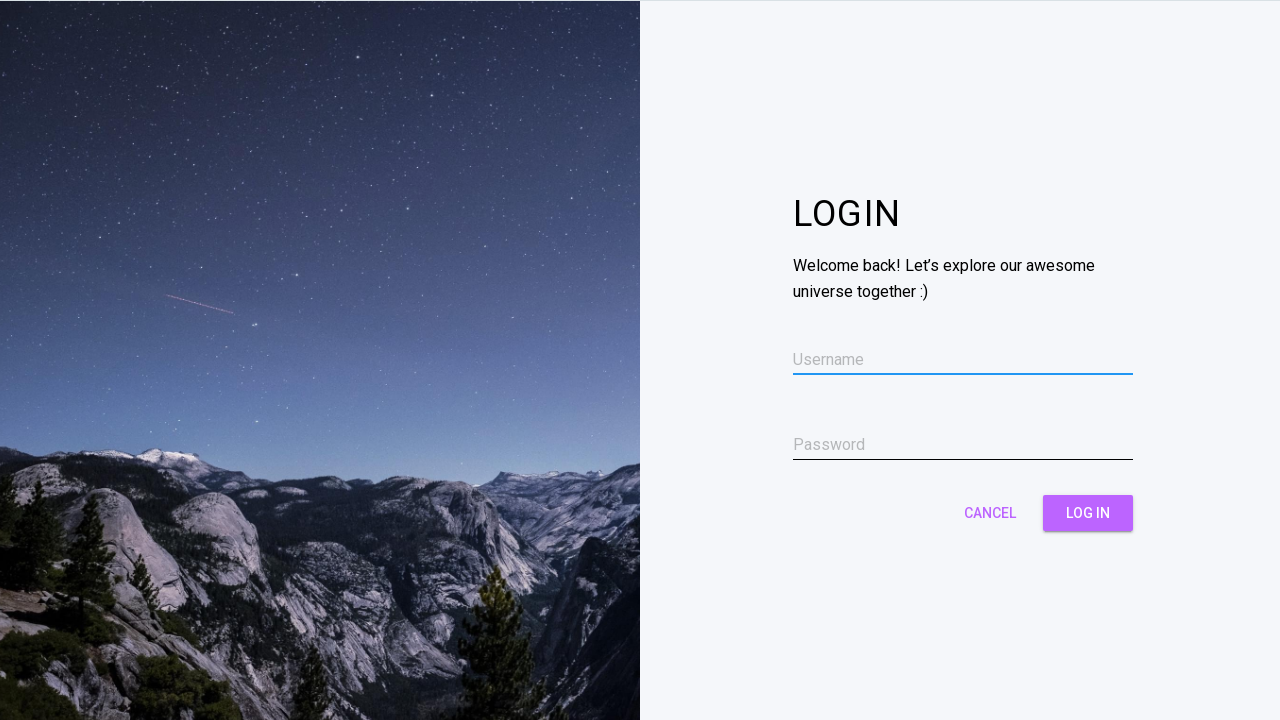